Tests checkbox functionality by navigating to checkboxes page and toggling checkbox states

Starting URL: https://the-internet.herokuapp.com/

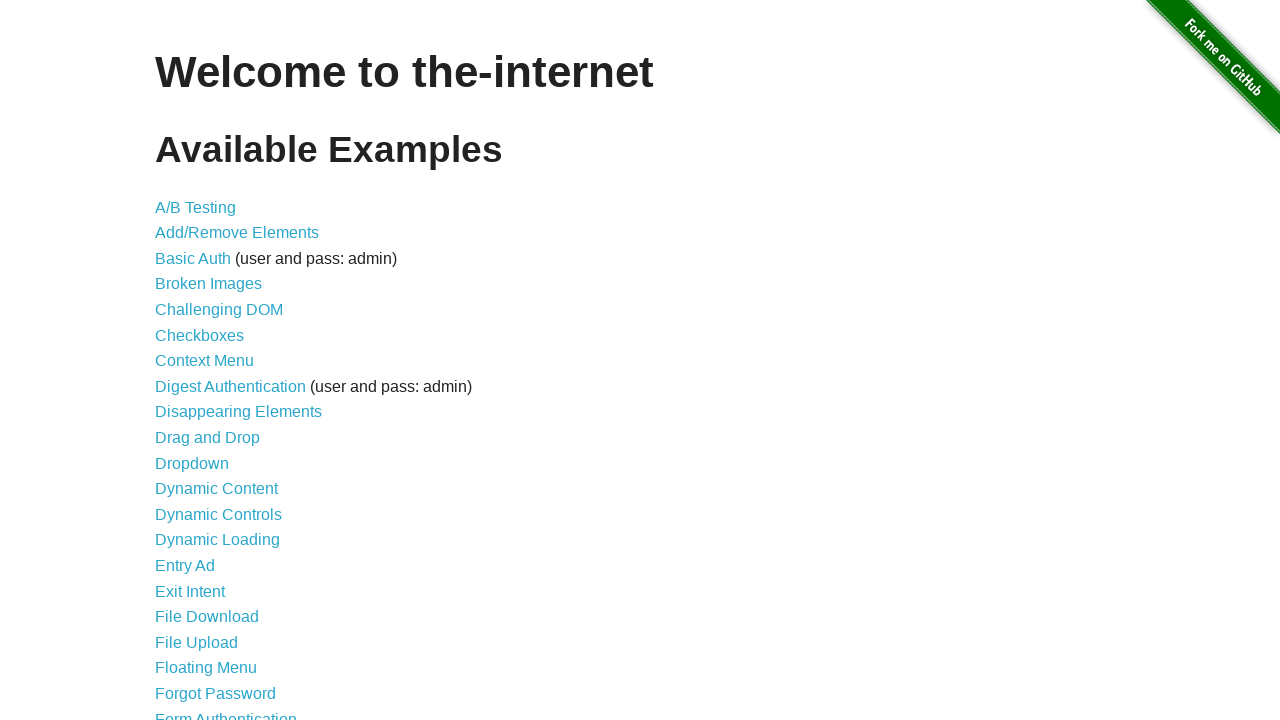

Clicked link to navigate to checkboxes page at (200, 335) on xpath=//*[@id="content"]/ul/li[6]/a
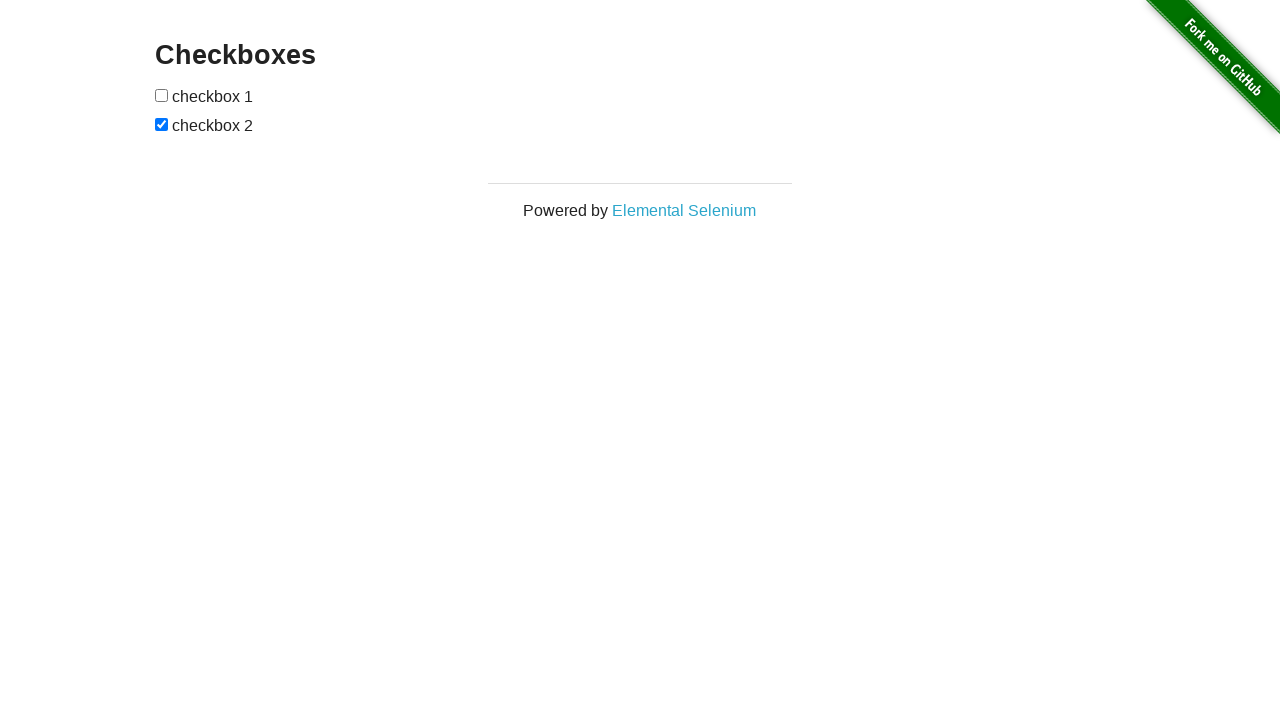

Checkboxes page loaded and selector found
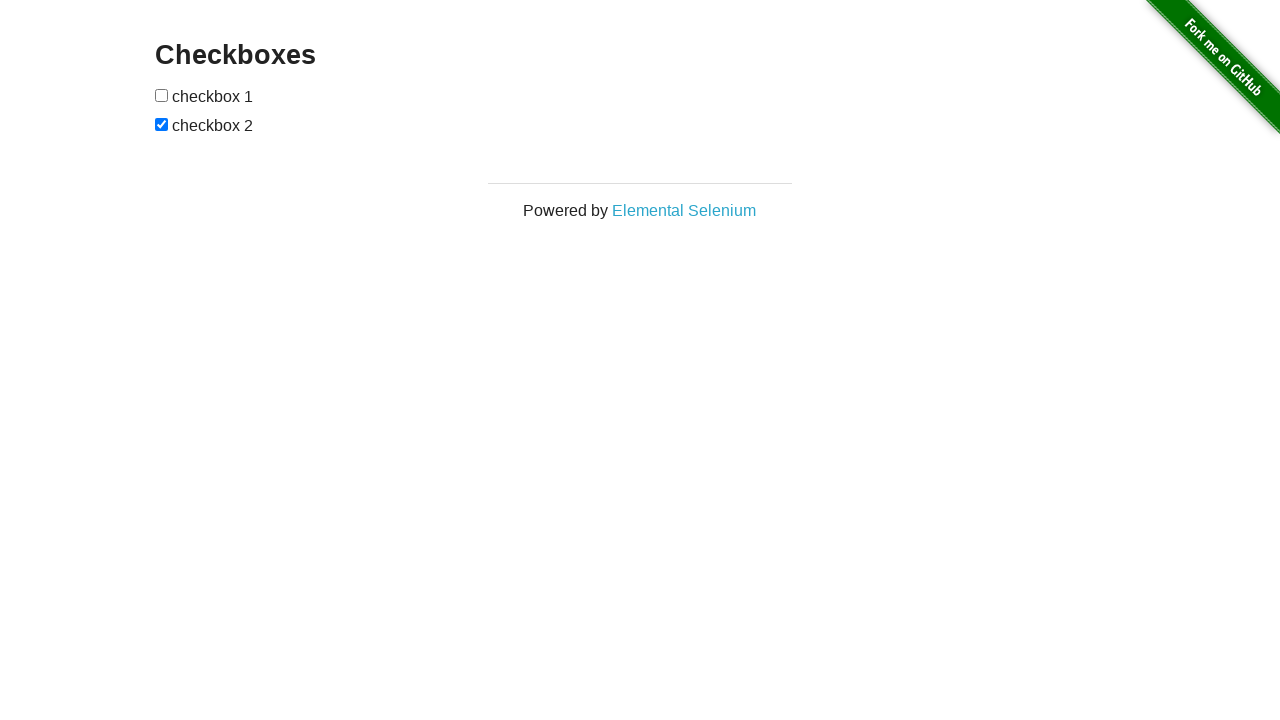

Clicked first checkbox to check it at (162, 95) on xpath=//*[@id="checkboxes"]/input[1]
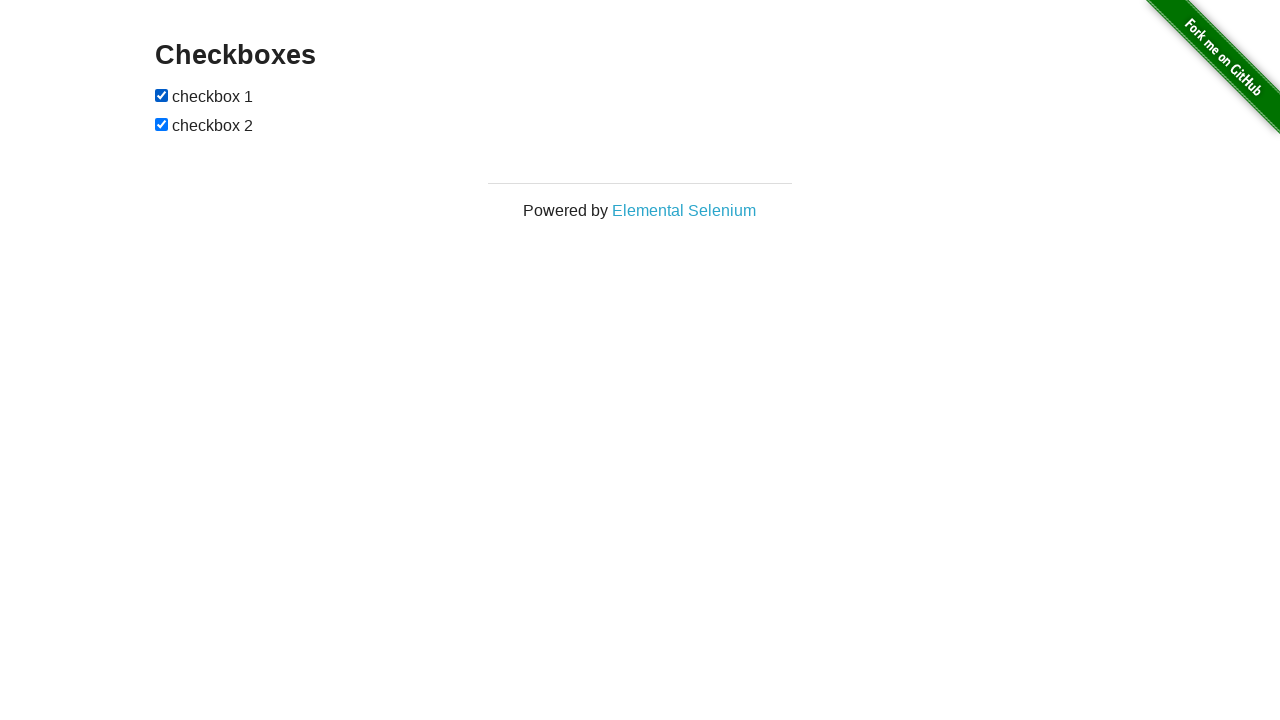

Clicked second checkbox to uncheck it at (162, 124) on xpath=//*[@id="checkboxes"]/input[2]
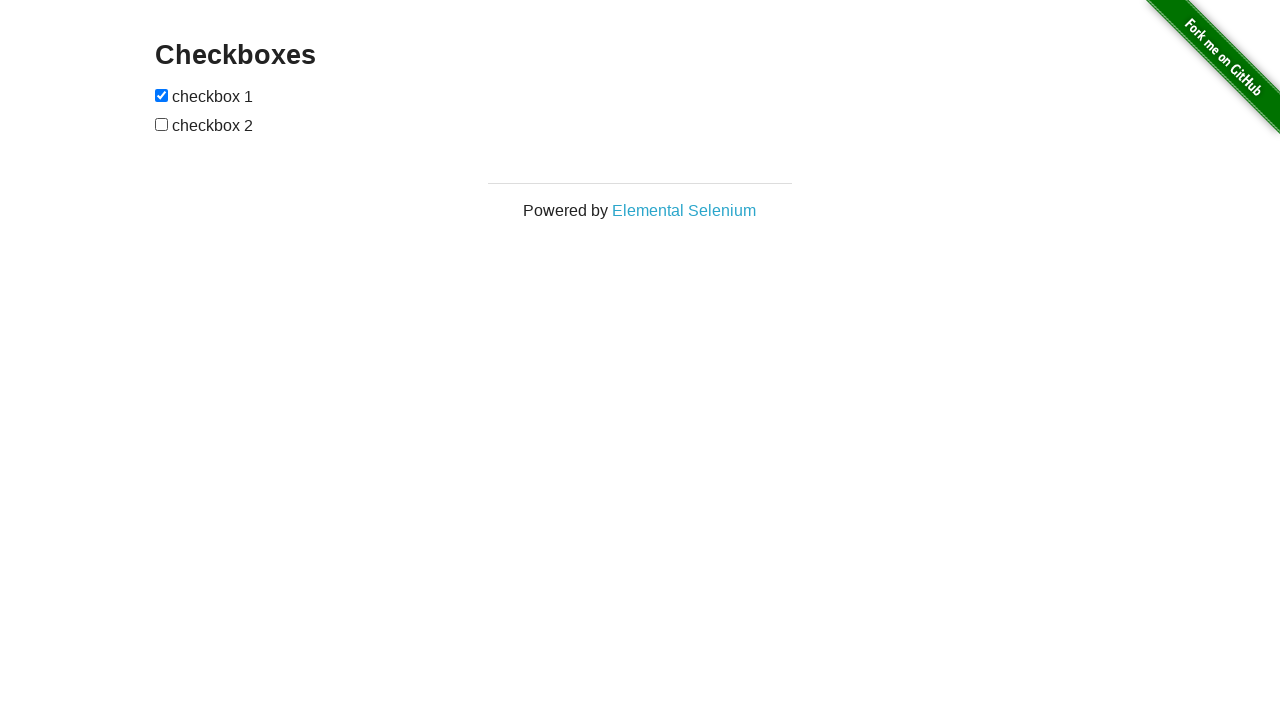

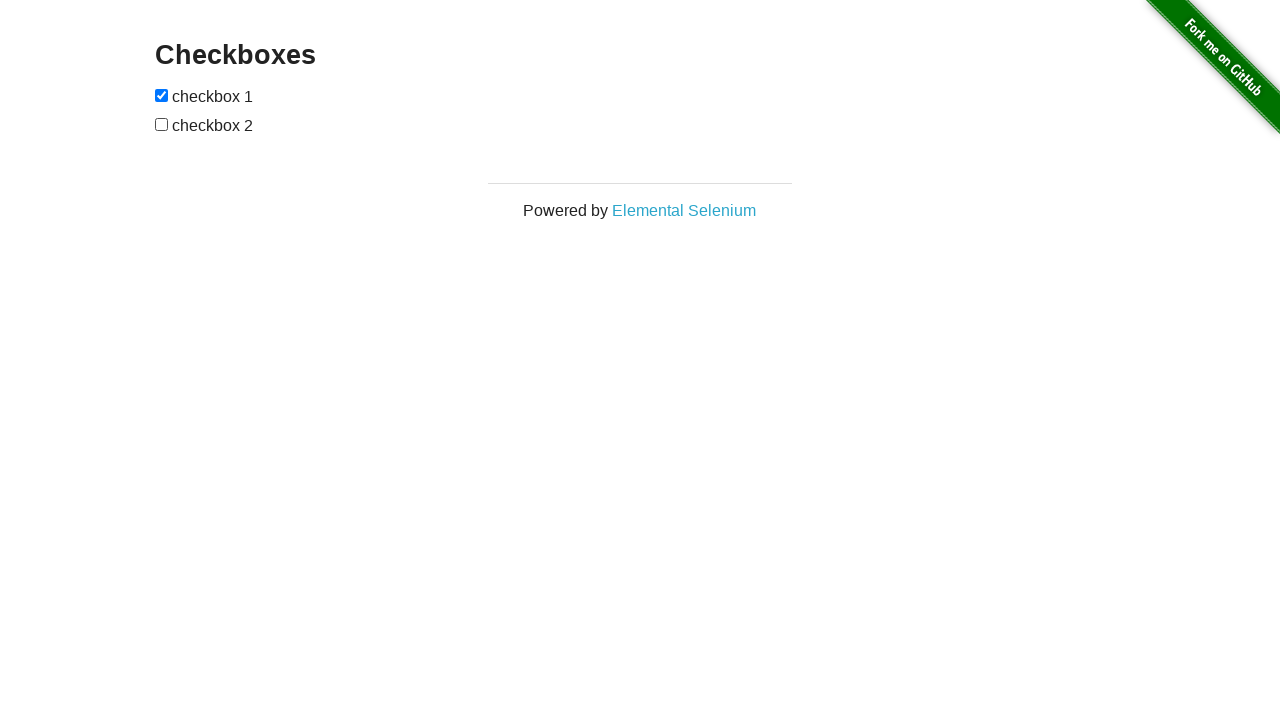